Tests AJIO website search and filtering functionality by searching for bags, applying gender and category filters, and verifying results are displayed

Starting URL: https://www.ajio.com/

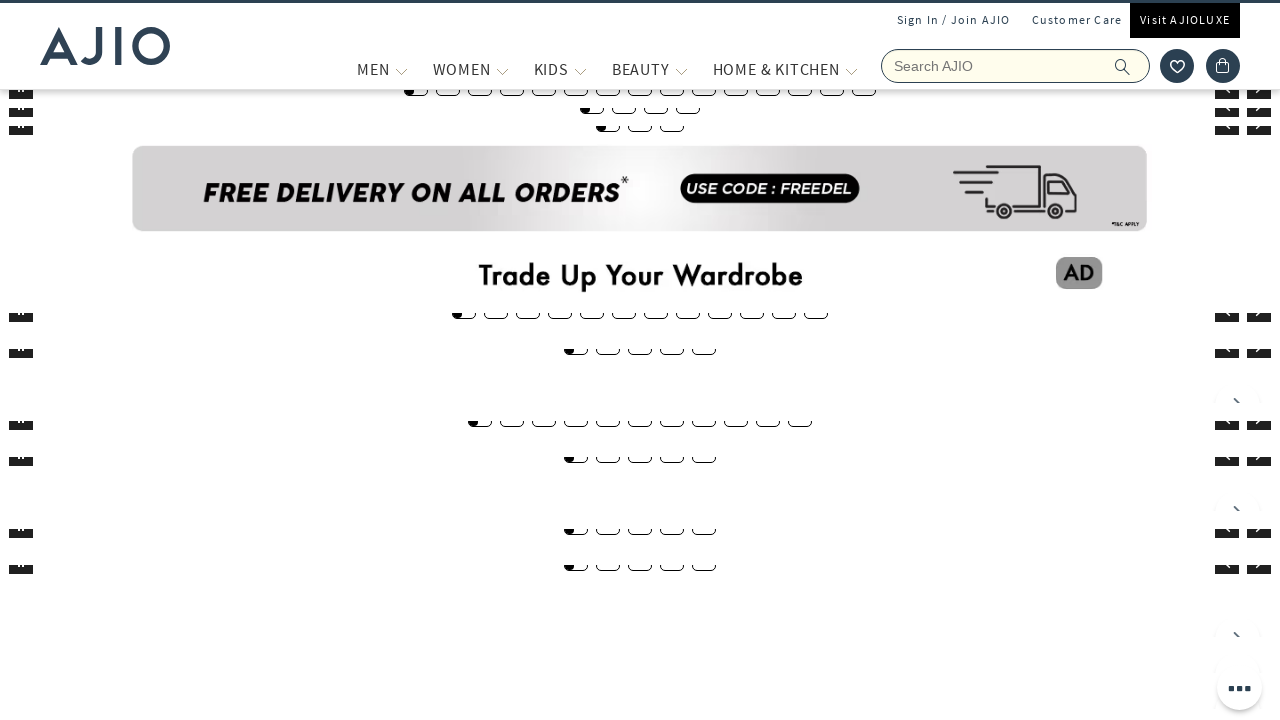

Filled search field with 'bags' on input[name='searchVal']
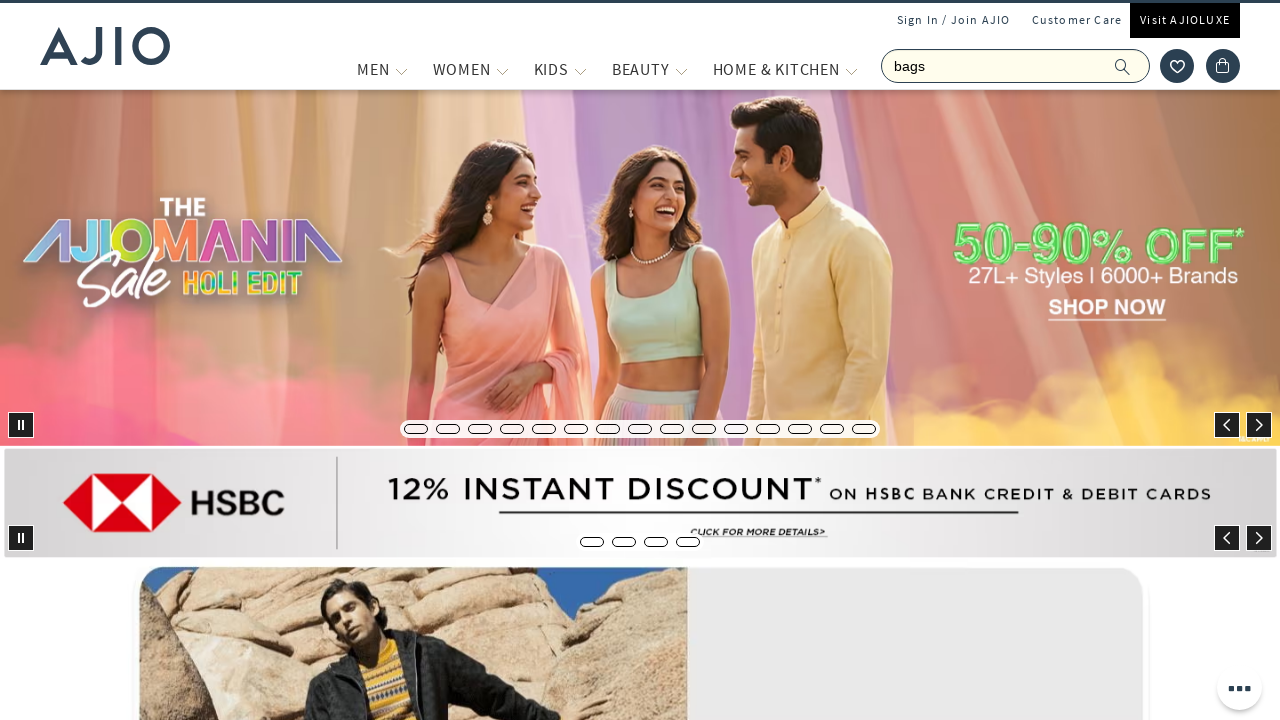

Pressed Enter to search for bags on input[name='searchVal']
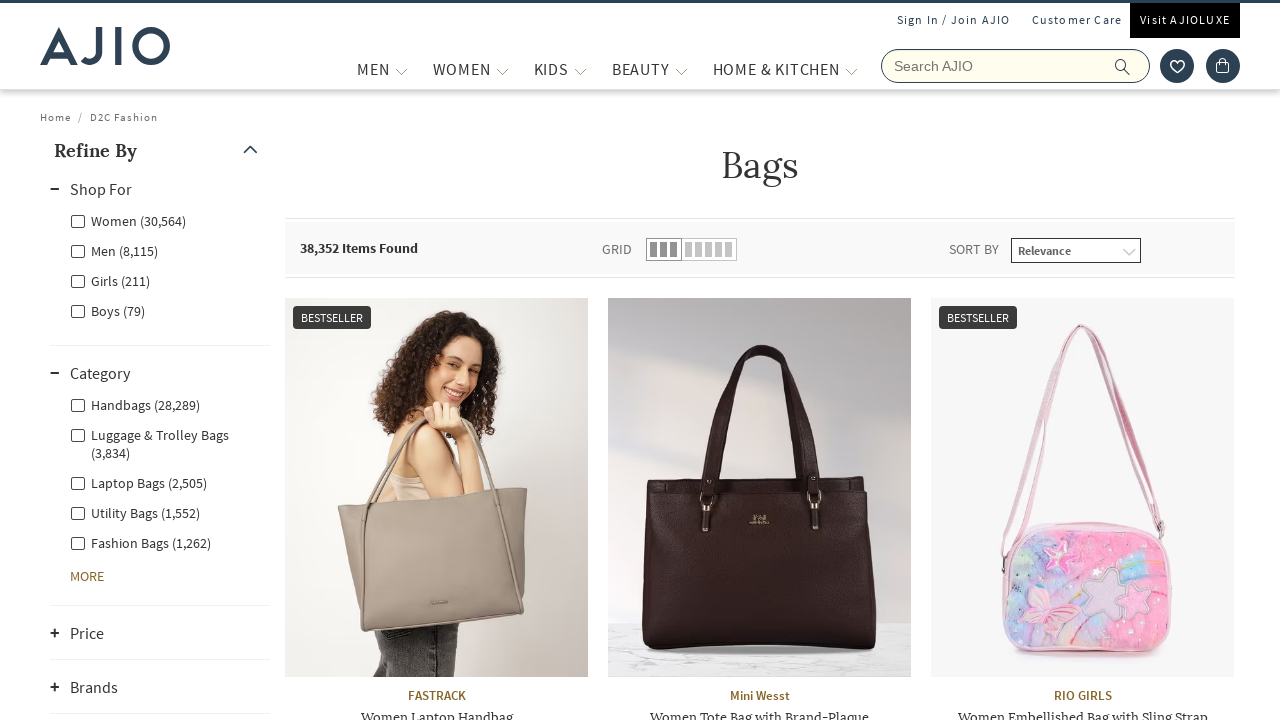

Search results loaded and gender filter available
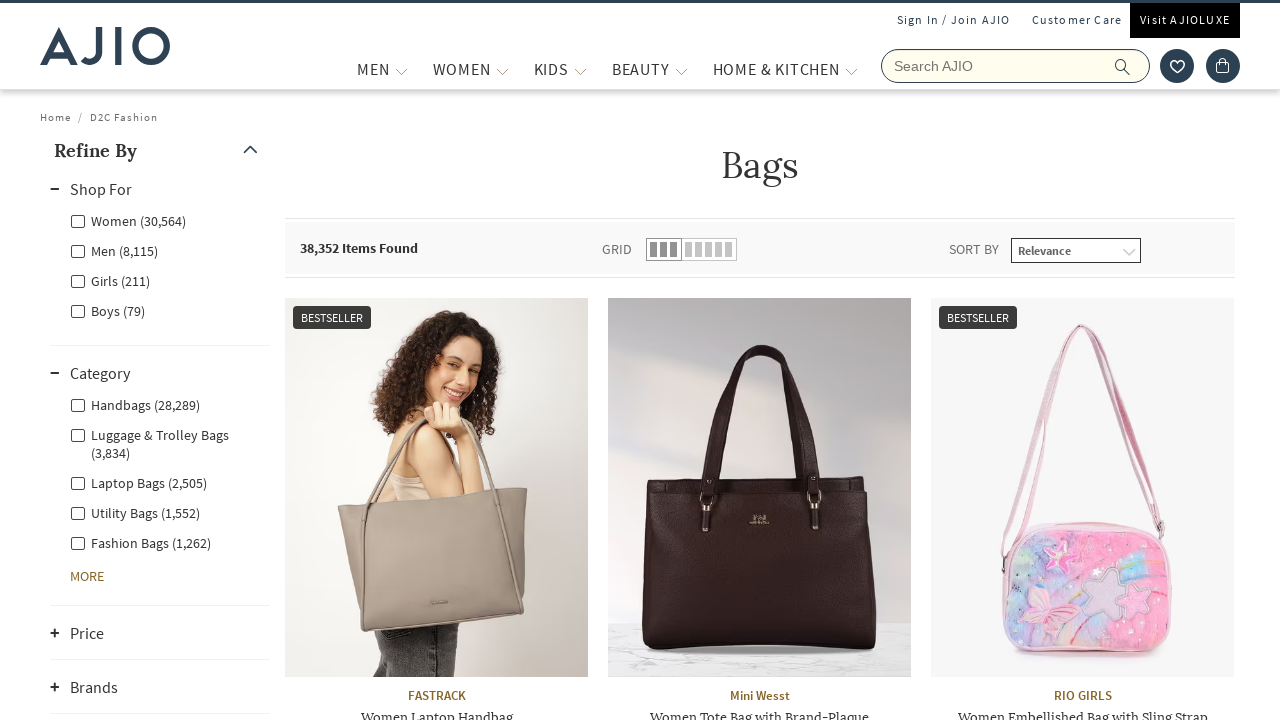

Clicked Men gender filter at (114, 250) on xpath=//label[@class='facet-linkname facet-linkname-genderfilter facet-linkname-
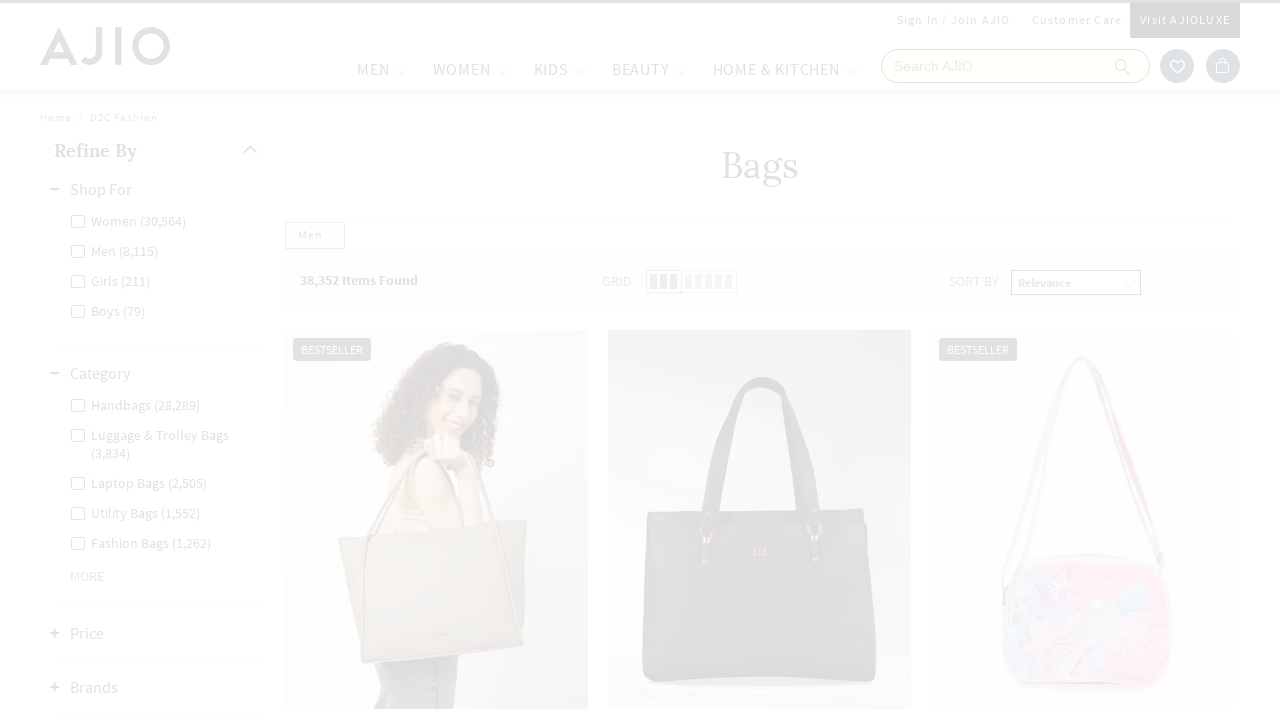

Waited for Men filter to apply
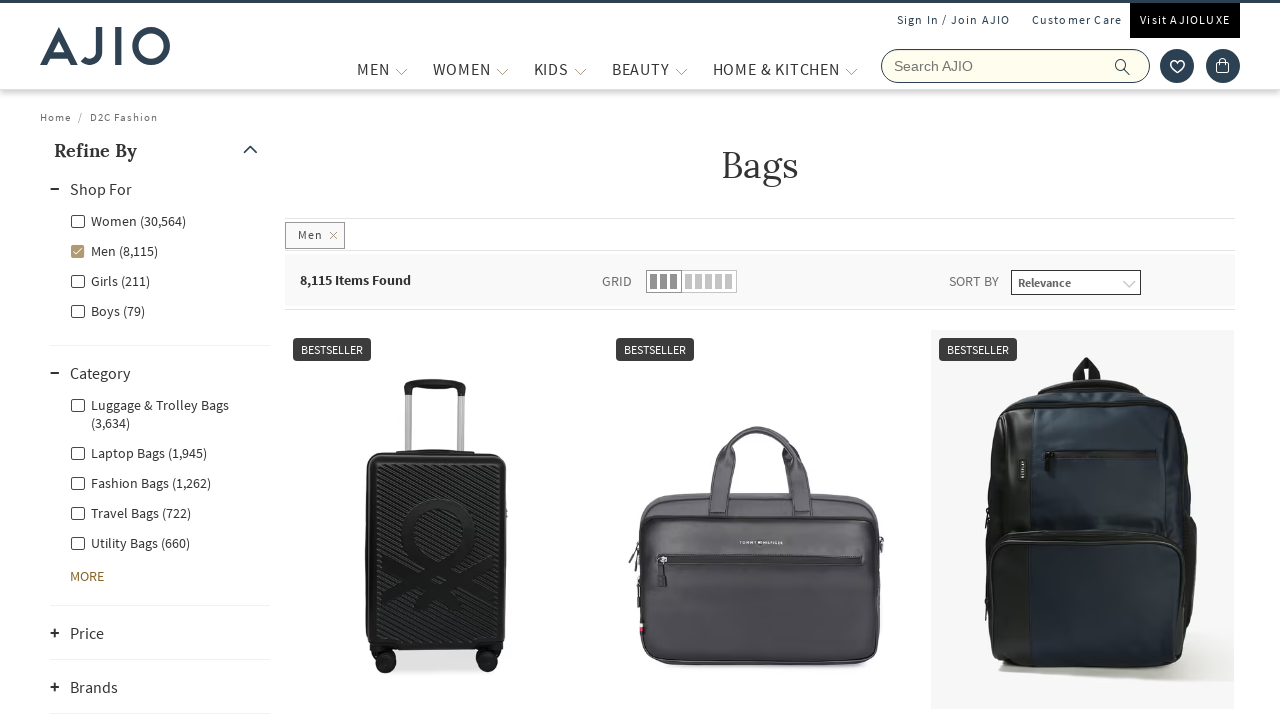

Clicked Men - Fashion Bags category filter at (140, 482) on xpath=//label[contains(@for,'Men - Fashion Bags')]
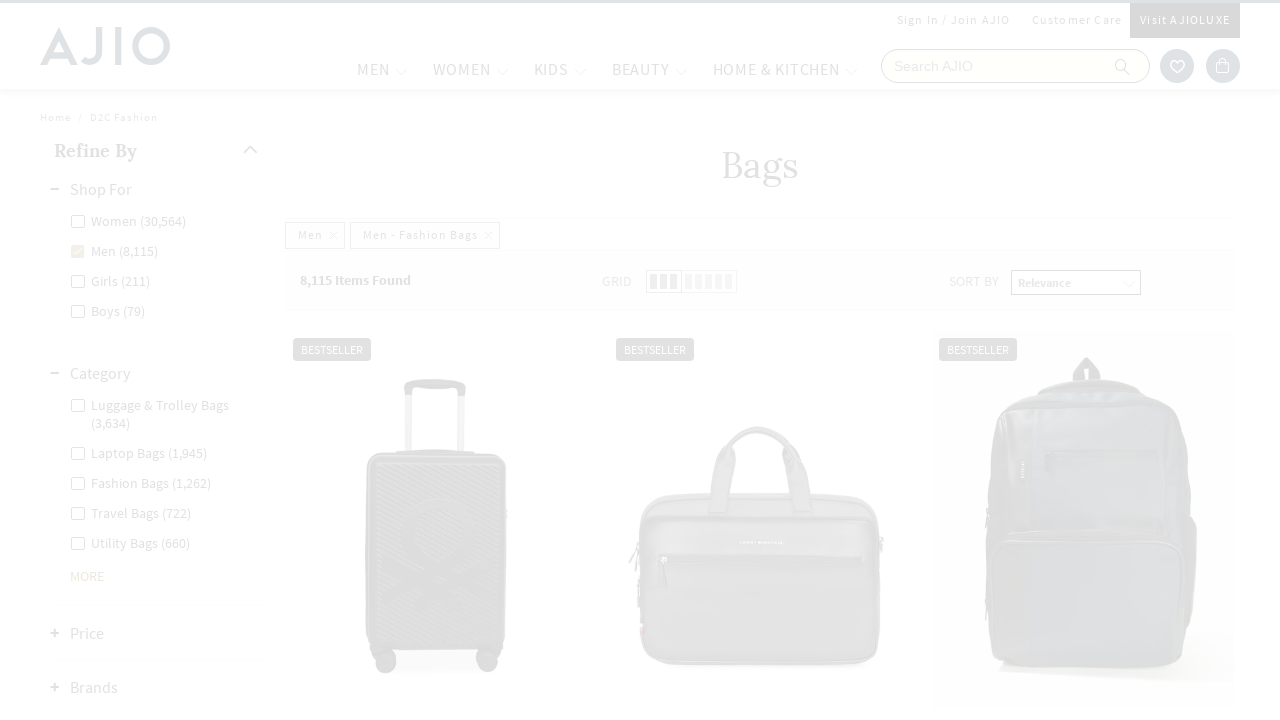

Waited for category filter to apply
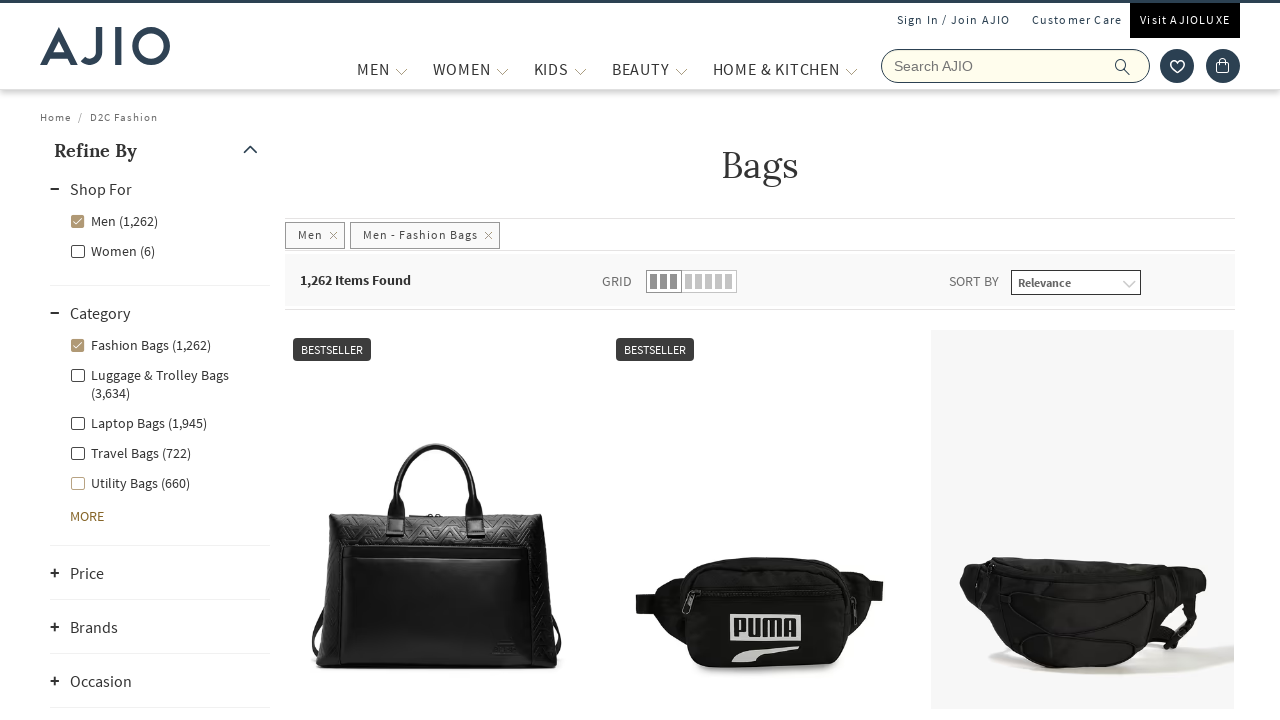

Verified result count is displayed
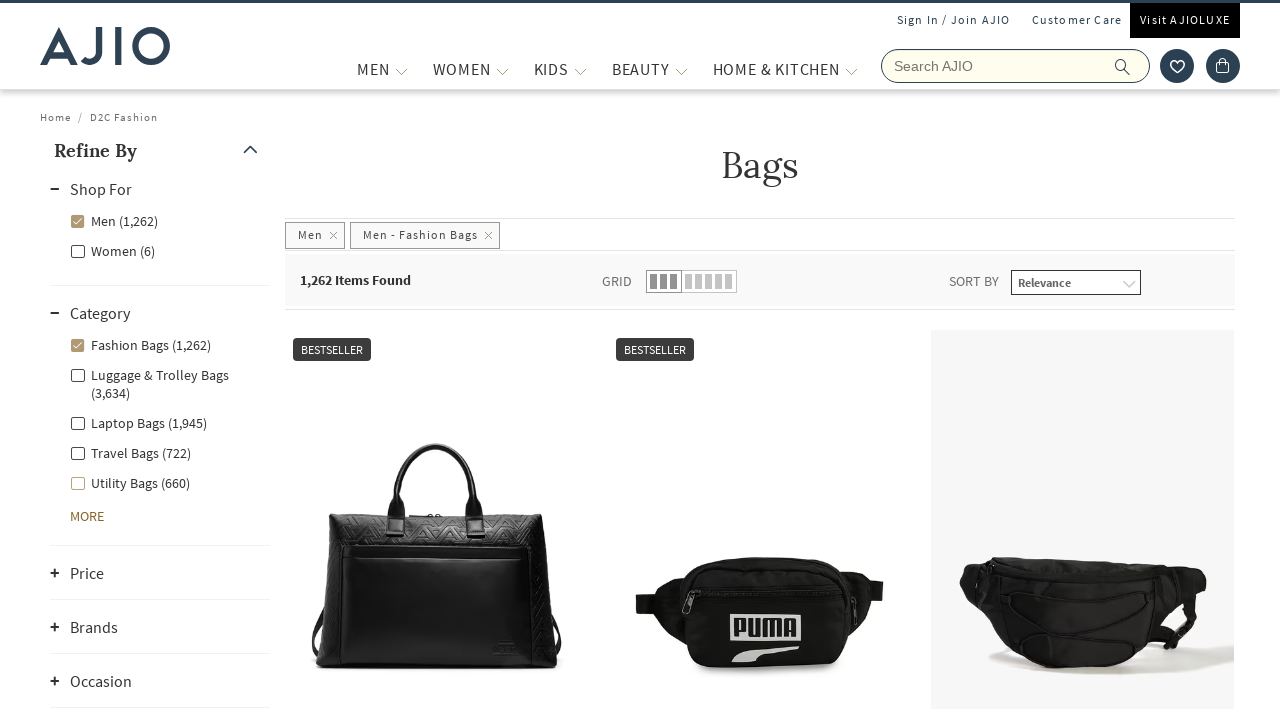

Verified brand list is displayed
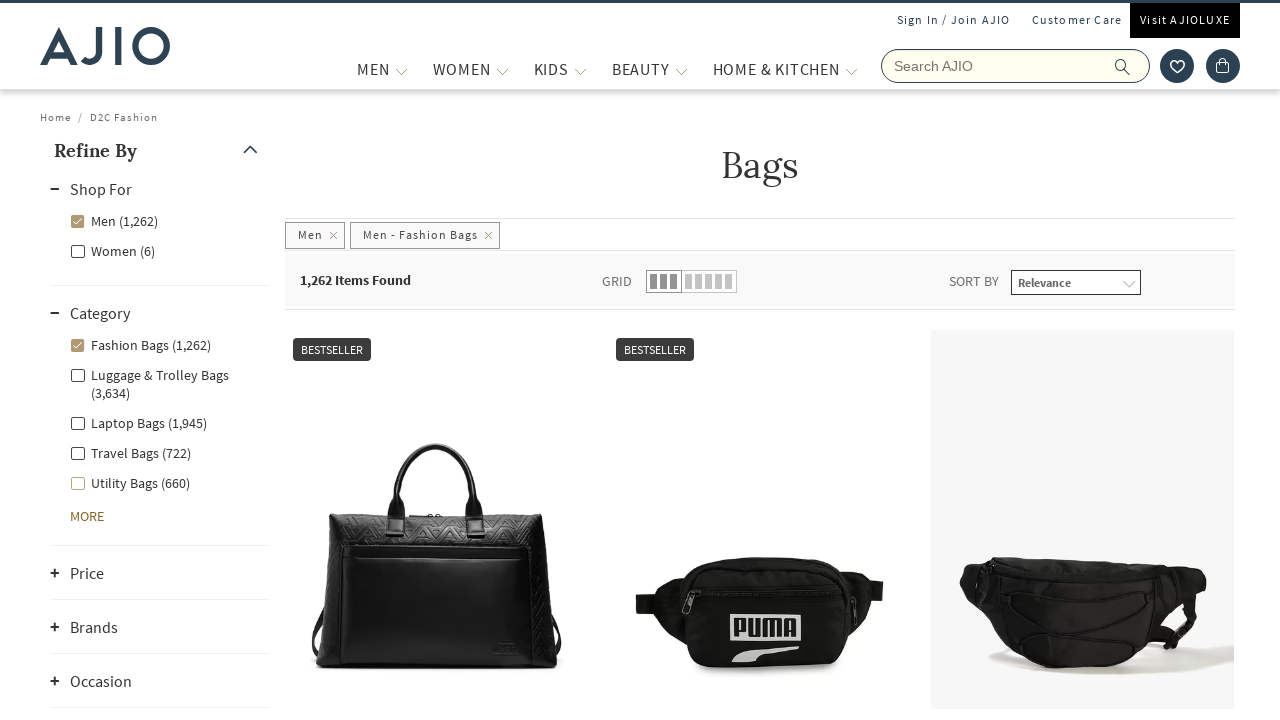

Verified bag names are displayed
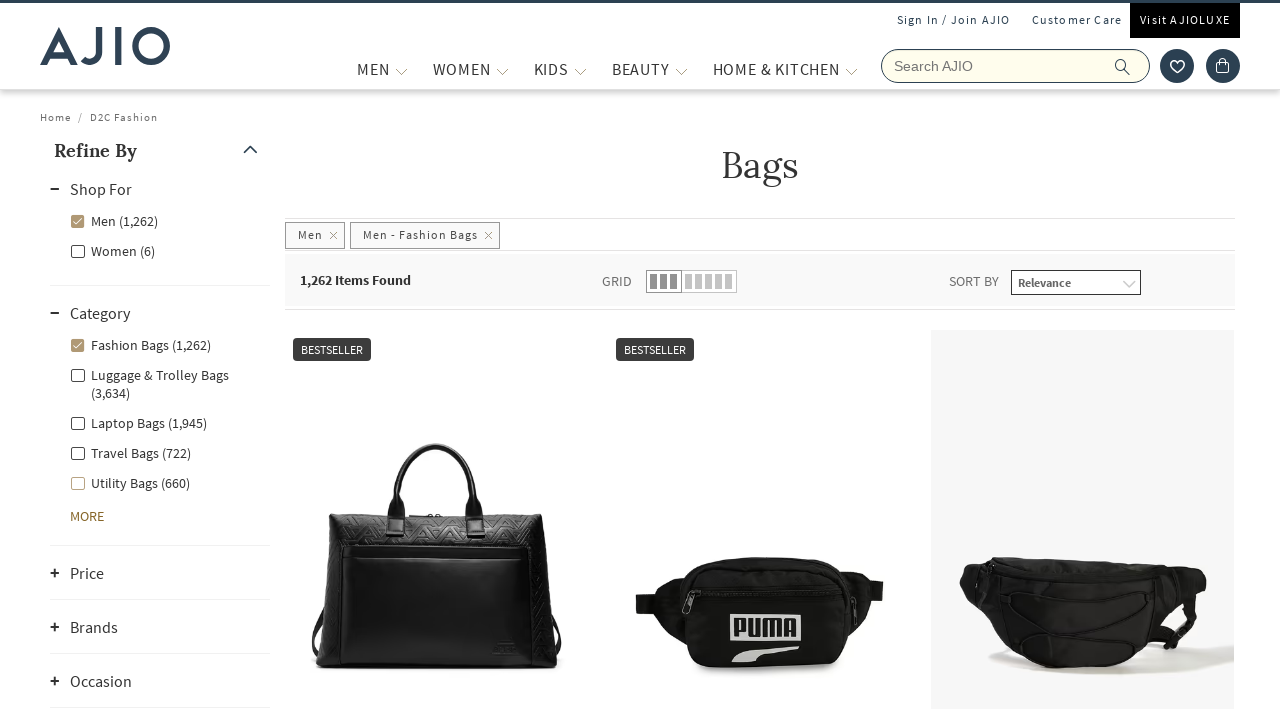

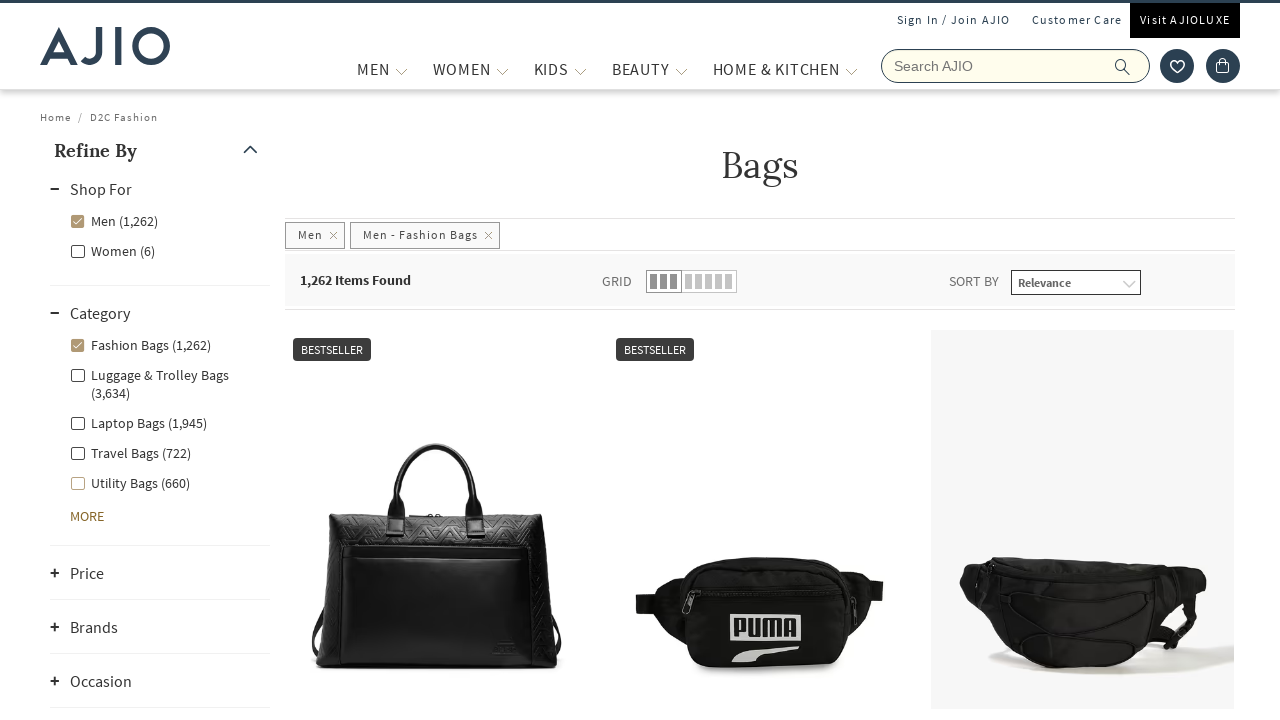